Navigates to registration page and completes the full registration form with valid data including first name, last name, email, telephone, password, and submits the form

Starting URL: https://ecommerce-playground.lambdatest.io/index.php?route=common/home

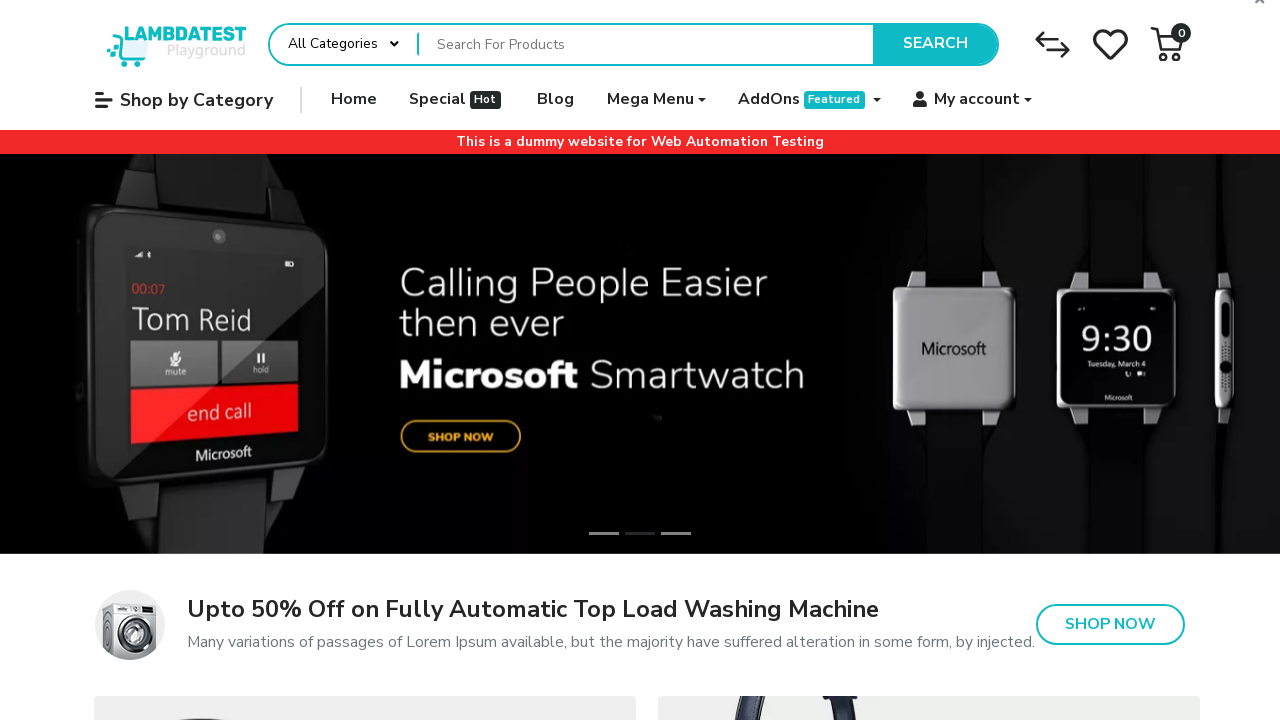

Hovered over 'My account' menu at (977, 100) on (//span[contains(.,'My account')])[2]
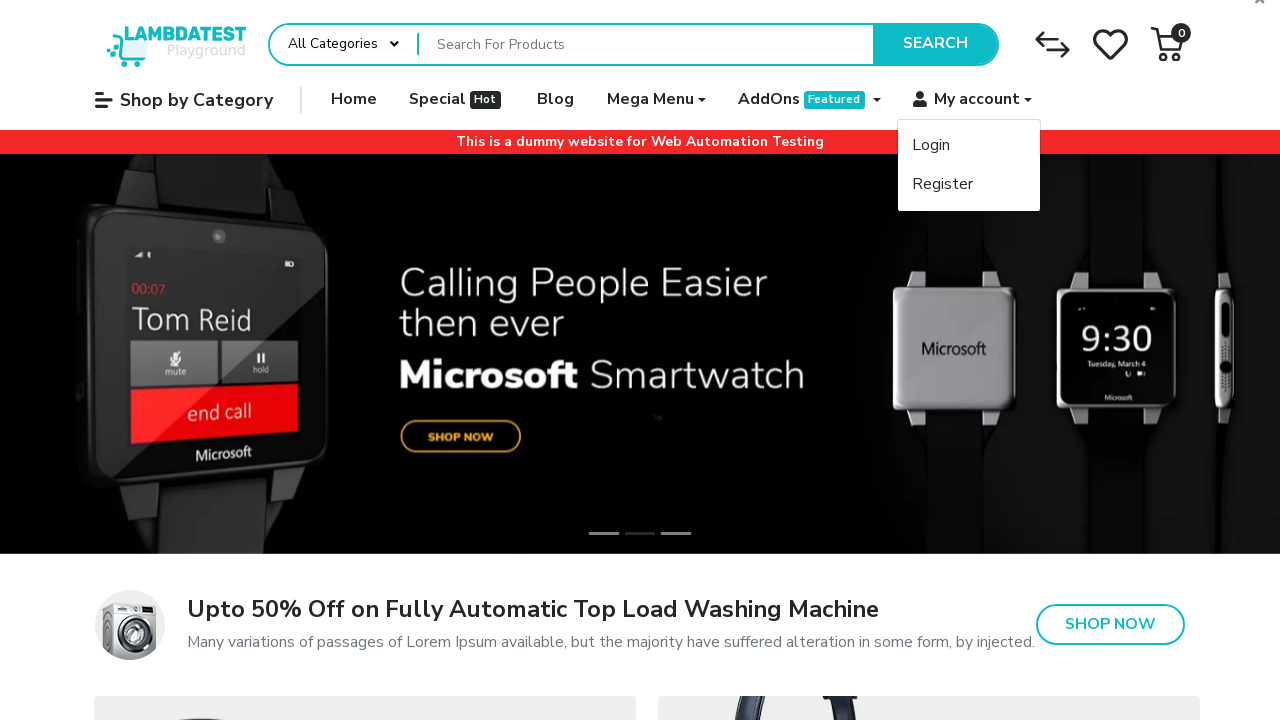

Hovered over 'Register' option at (943, 184) on xpath=//span[contains(text(),'Register')]
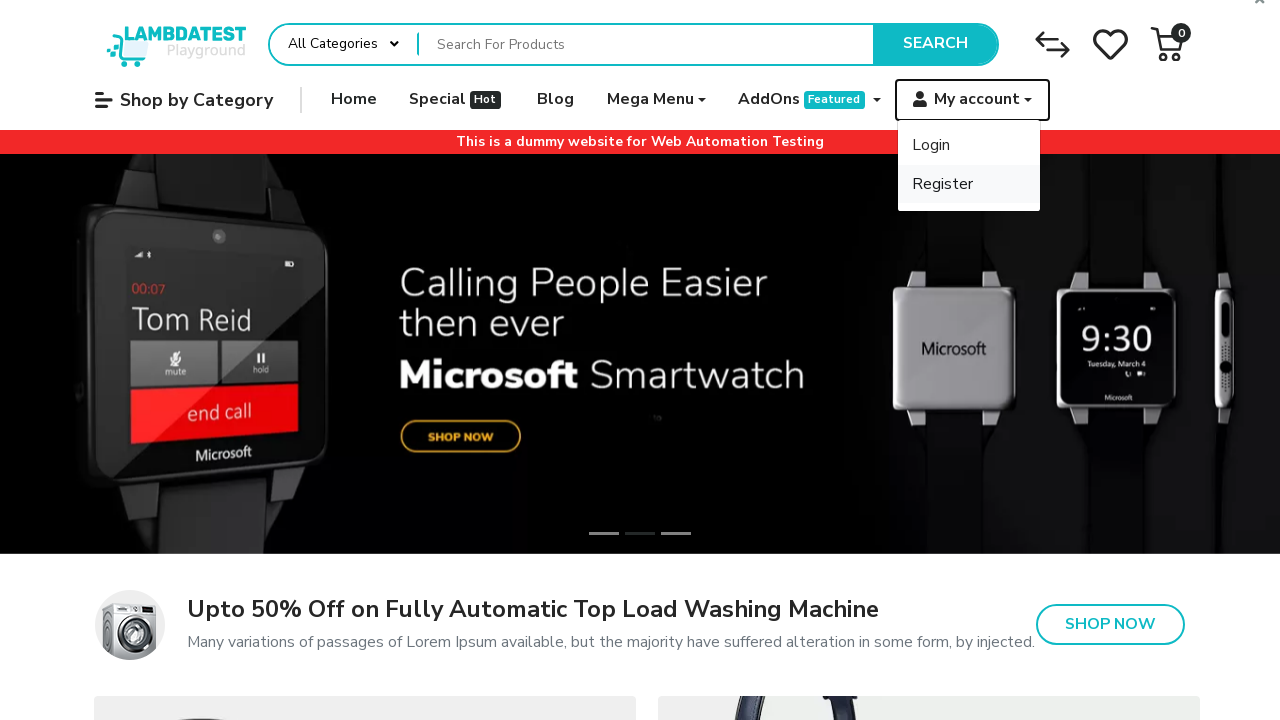

Clicked 'Register' link to navigate to registration page at (943, 184) on xpath=//span[contains(text(),'Register')]
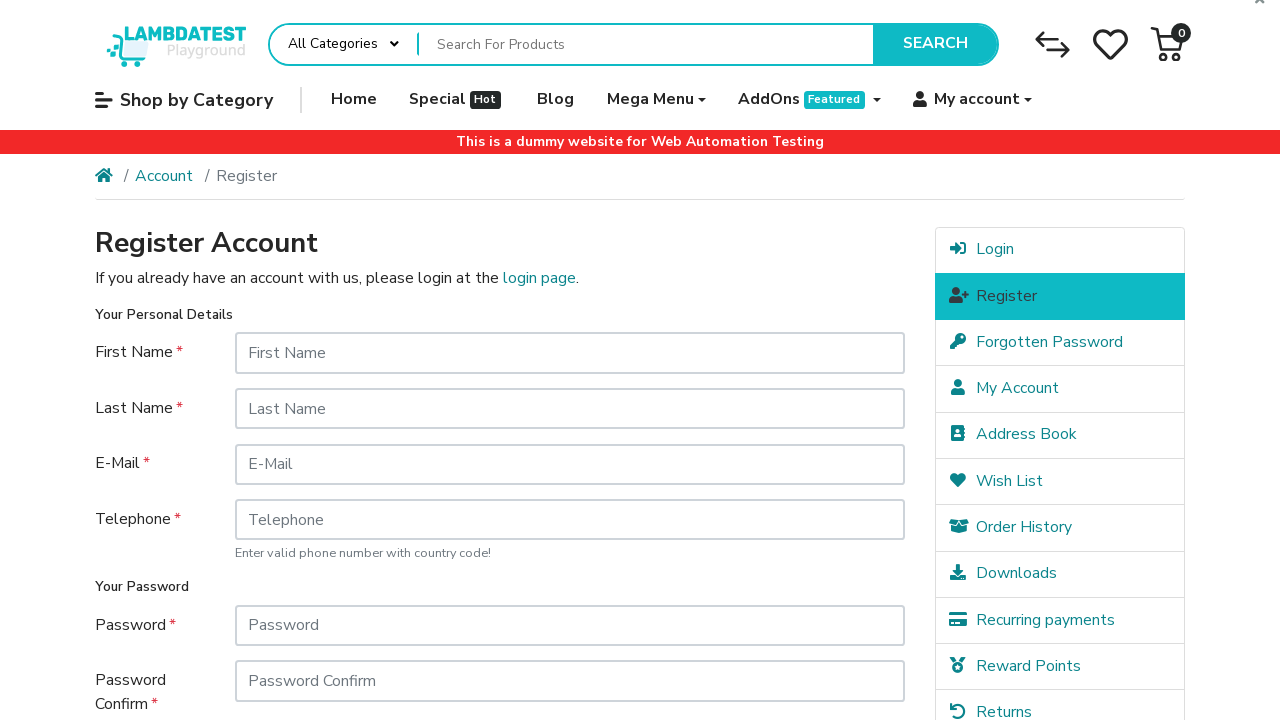

Filled first name field with 'Marcus' on //input[@id='input-firstname']
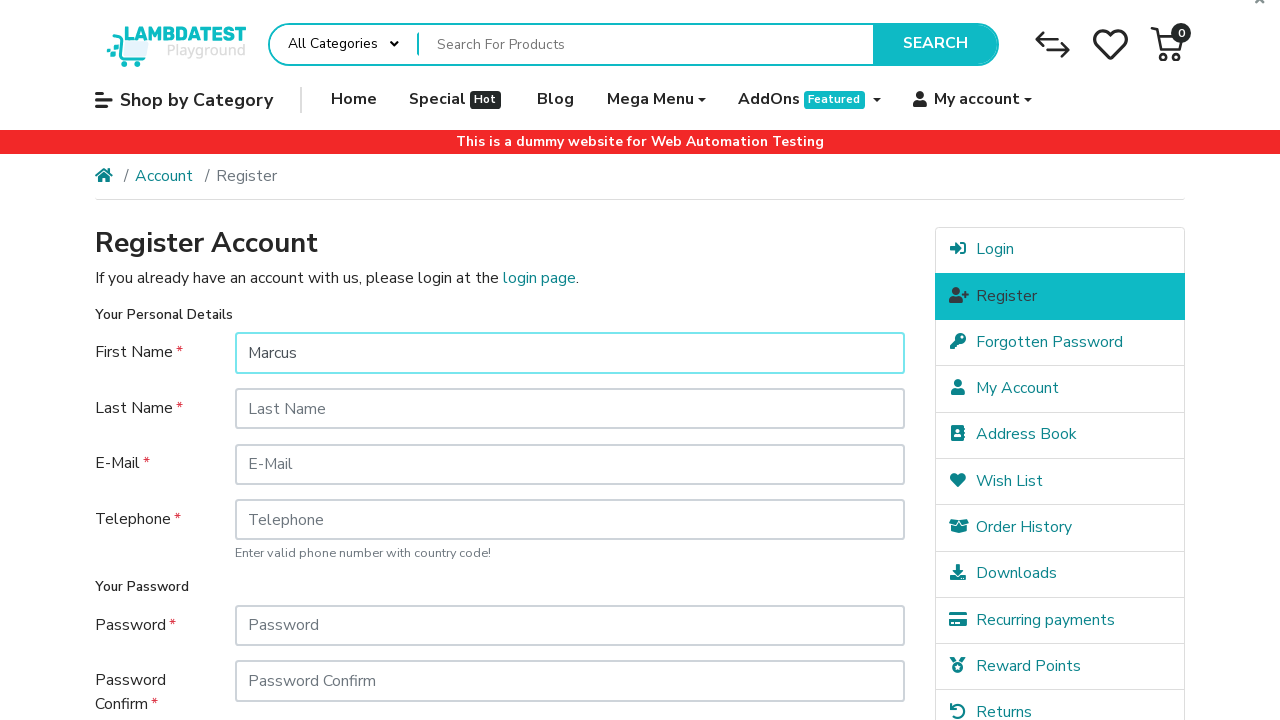

Filled last name field with 'Johnson' on //input[@id='input-lastname']
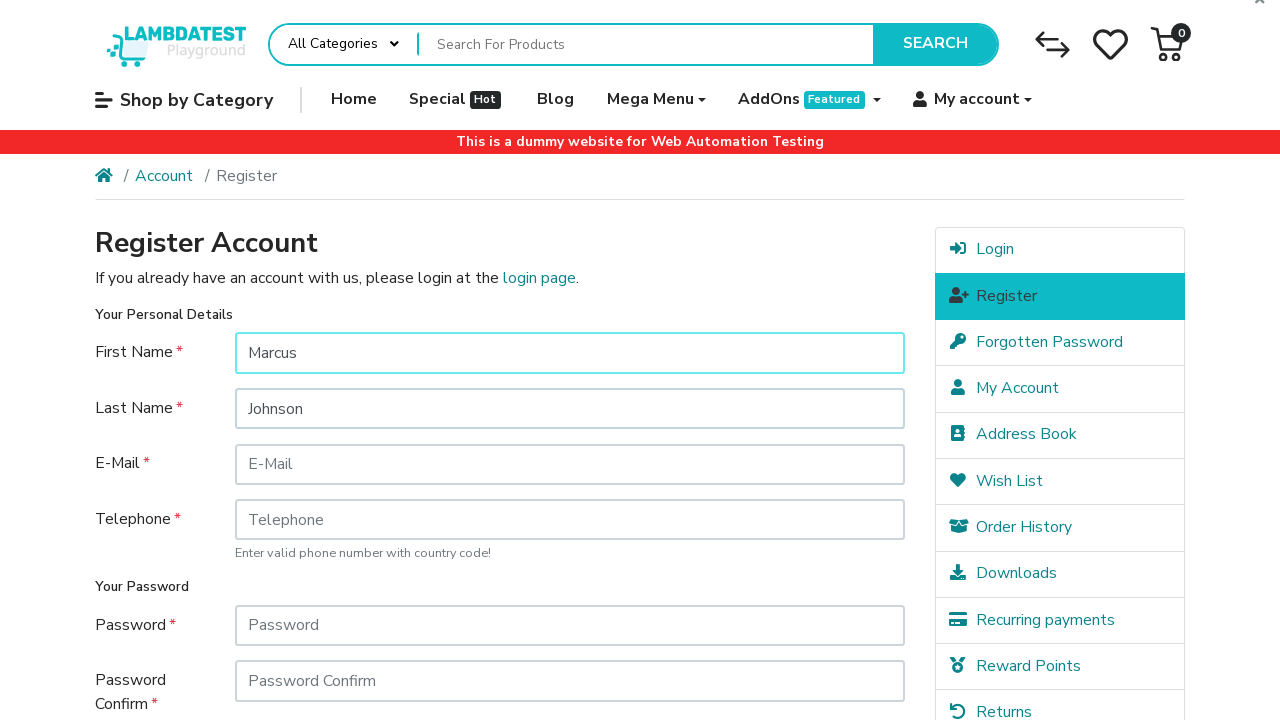

Filled email field with 'marcus_johnson_8472@testmail.com' on //input[@id='input-email']
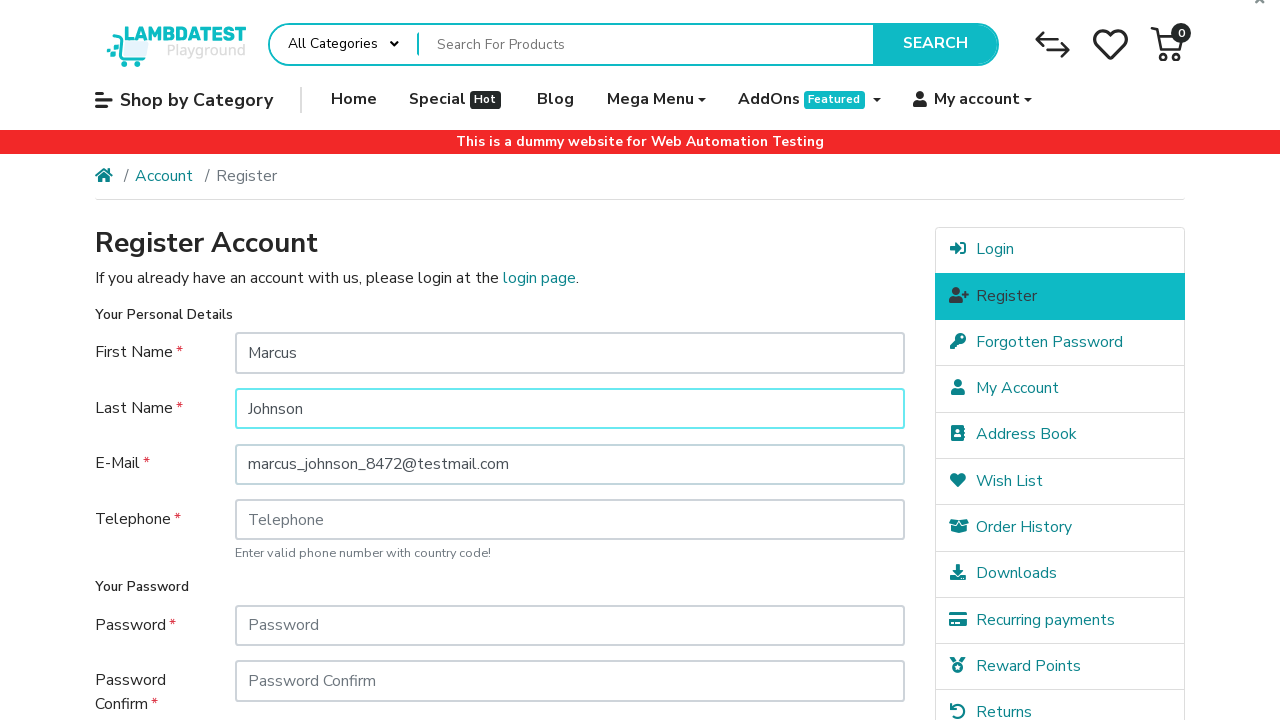

Filled telephone field with '5551234567' on //input[@id='input-telephone']
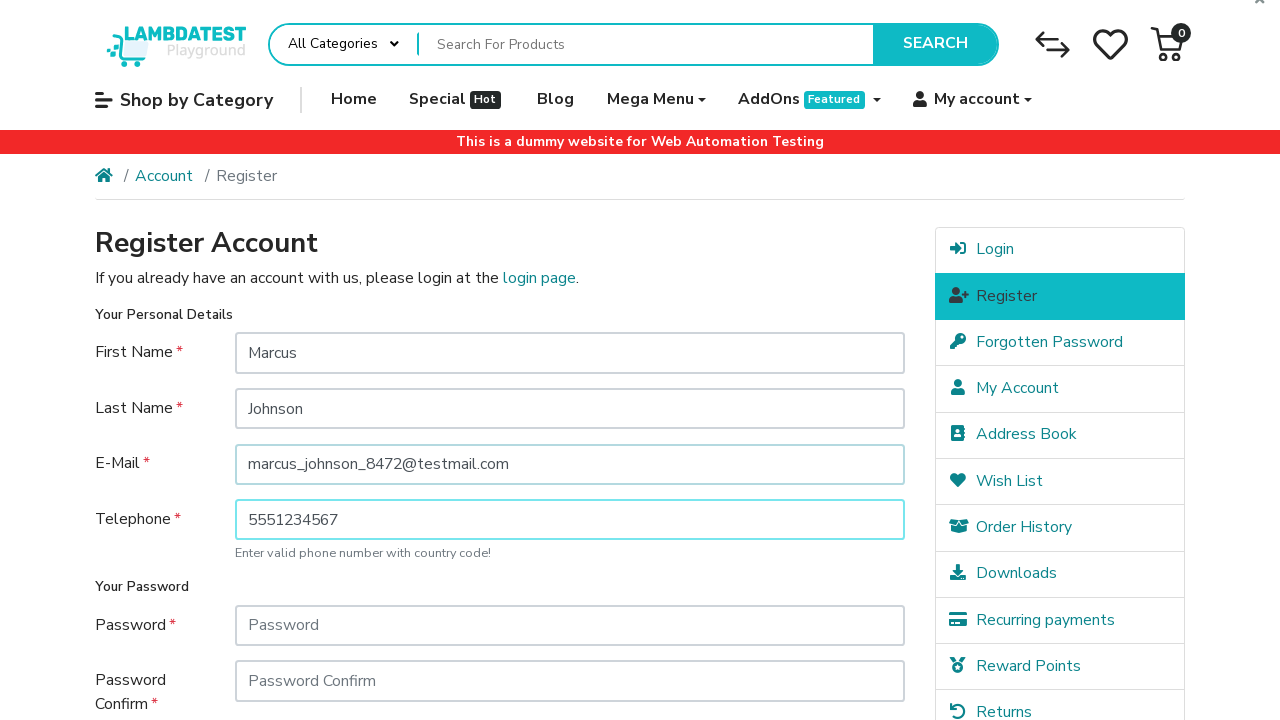

Filled password field with '@SecurePass99' on //input[@id='input-password']
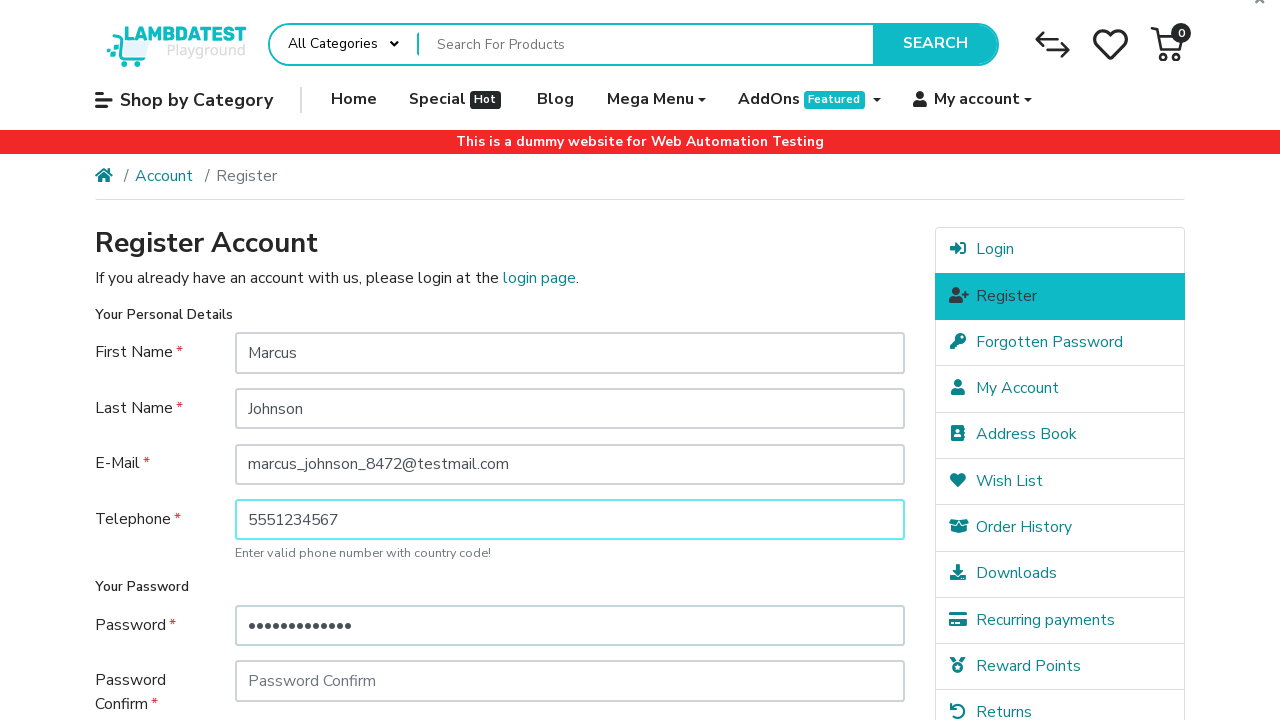

Filled password confirmation field with '@SecurePass99' on //input[@id='input-confirm']
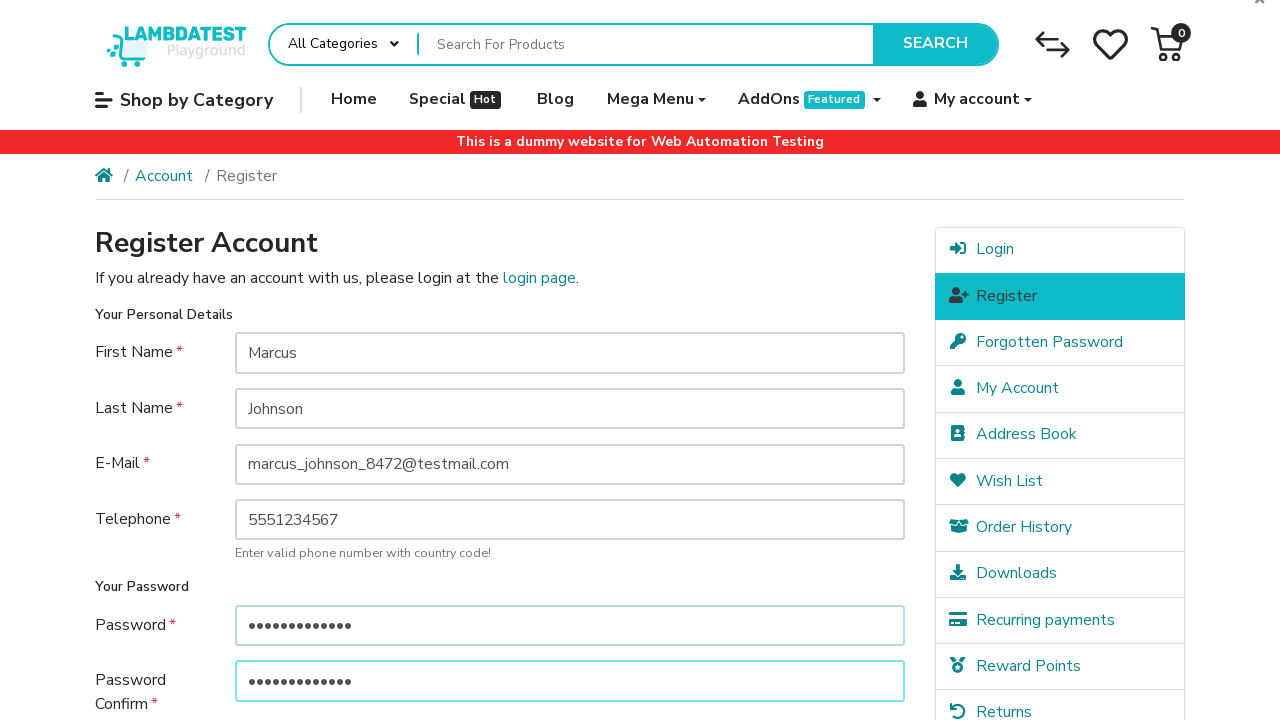

Selected 'No' for newsletter subscription at (347, 514) on xpath=//label[contains(.,'No')]
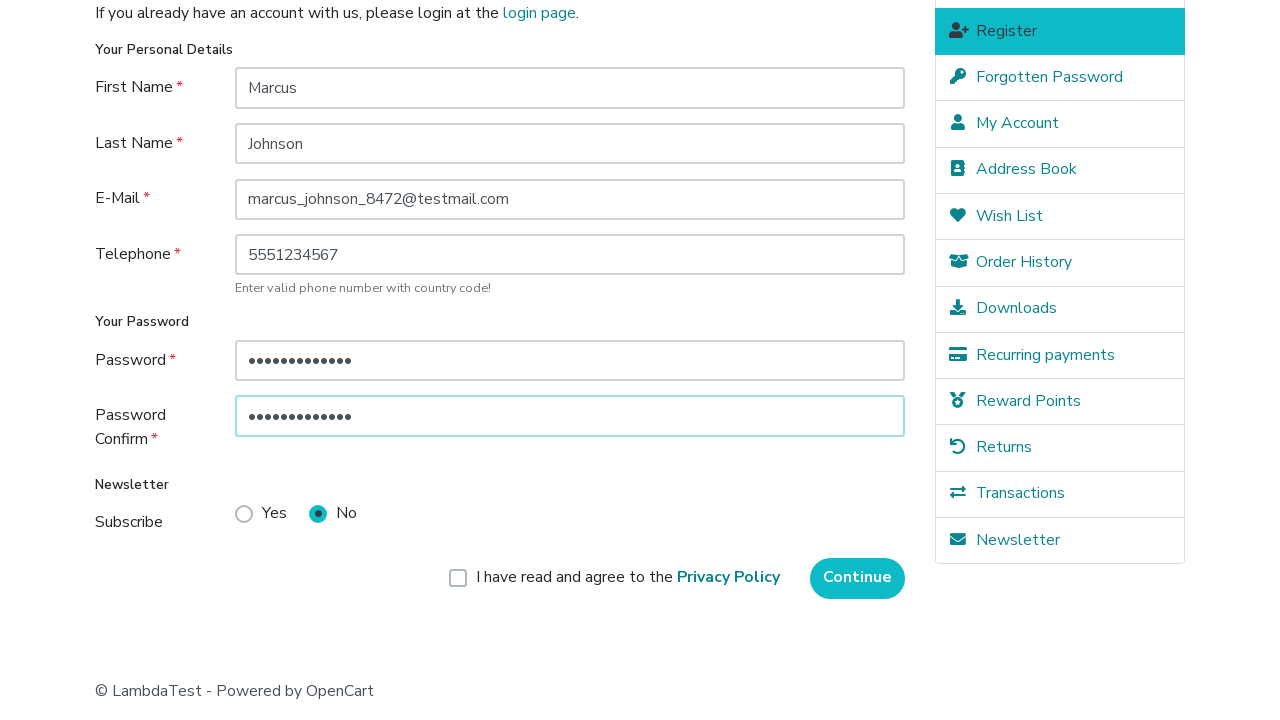

Checked agreement to terms and conditions at (628, 578) on xpath=//label[@for='input-agree']
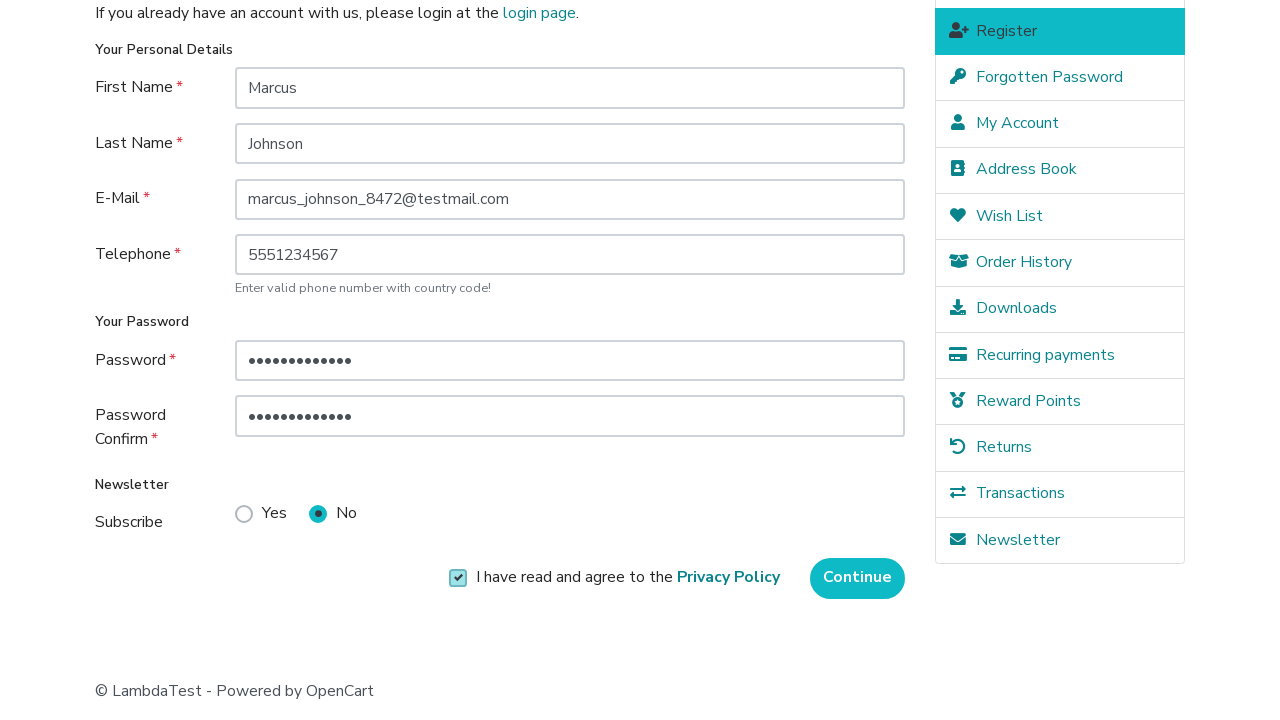

Clicked 'Continue' button to submit registration form at (858, 578) on xpath=//input[contains(@value,'Continue')]
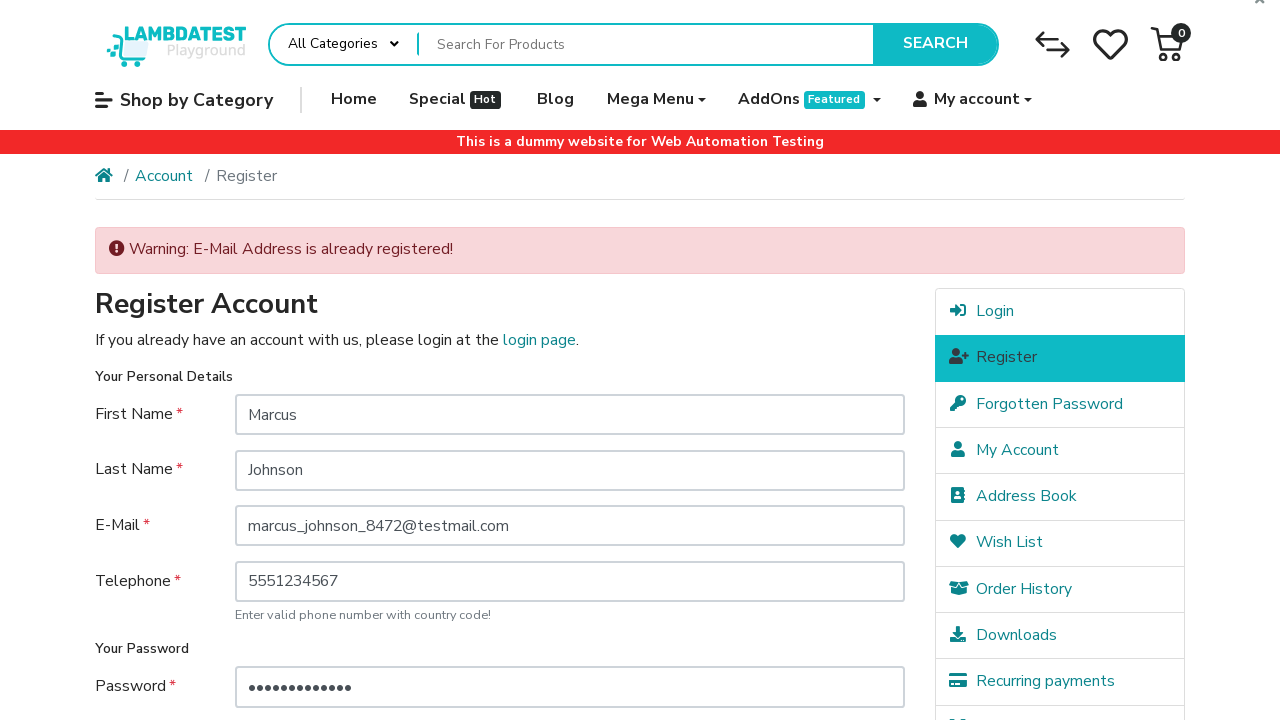

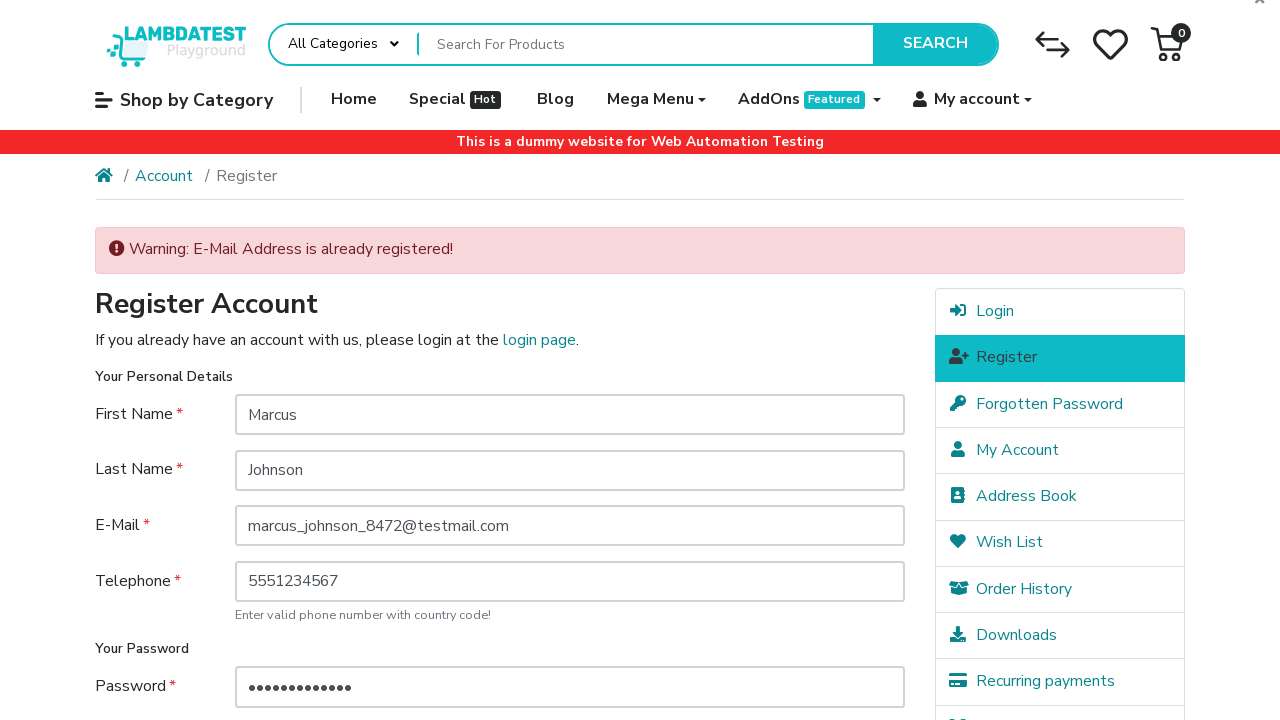